Tests that the form rejects name with only spaces

Starting URL: https://davi-vert.vercel.app/index.html

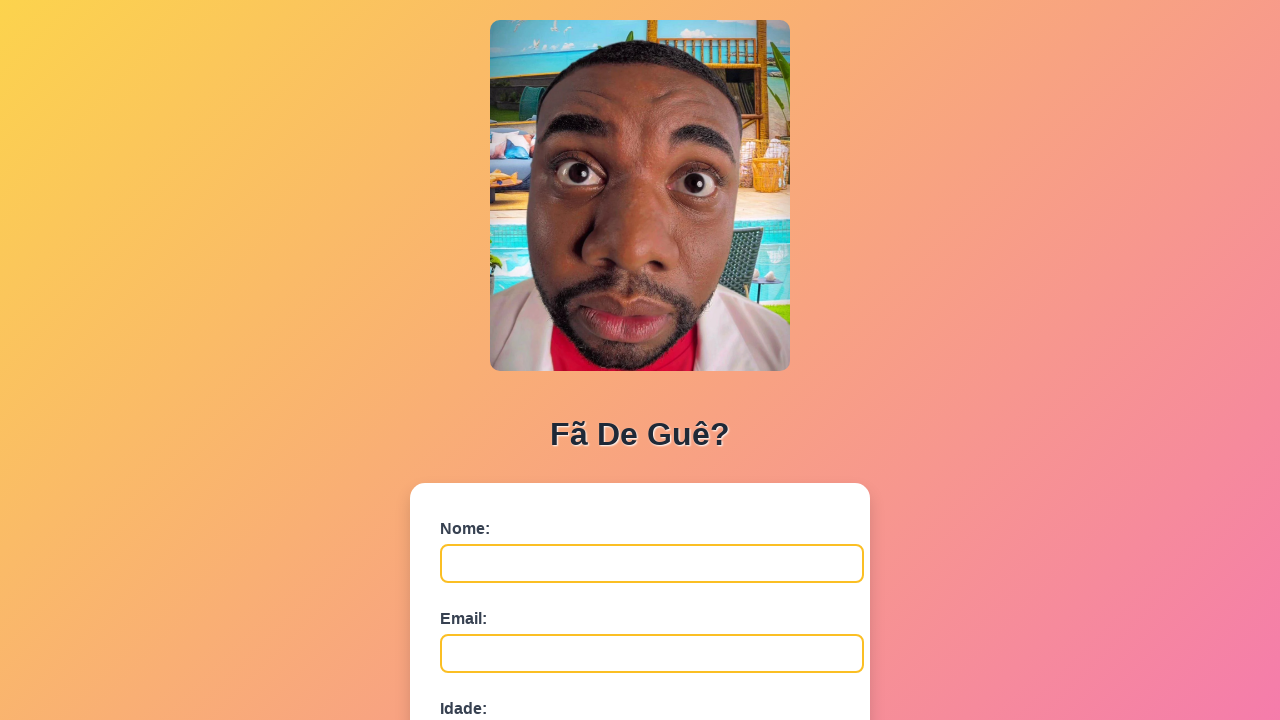

Cleared localStorage
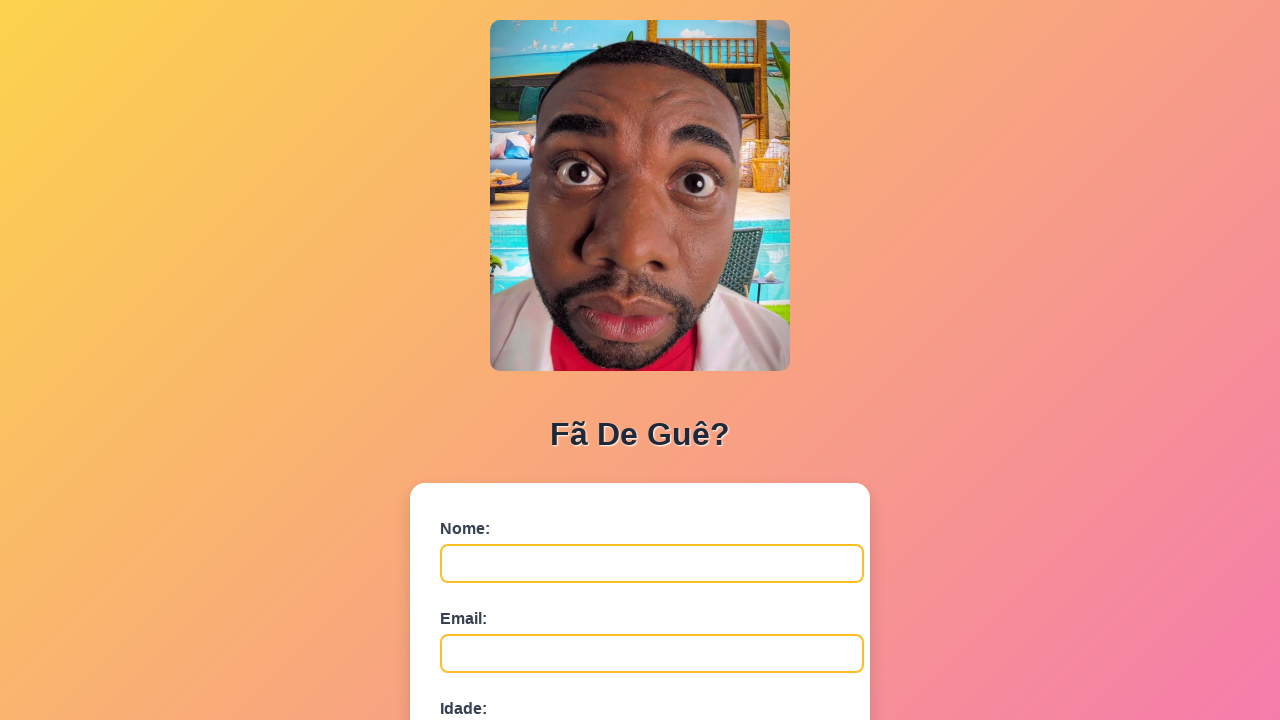

Filled name field with only spaces on #nome
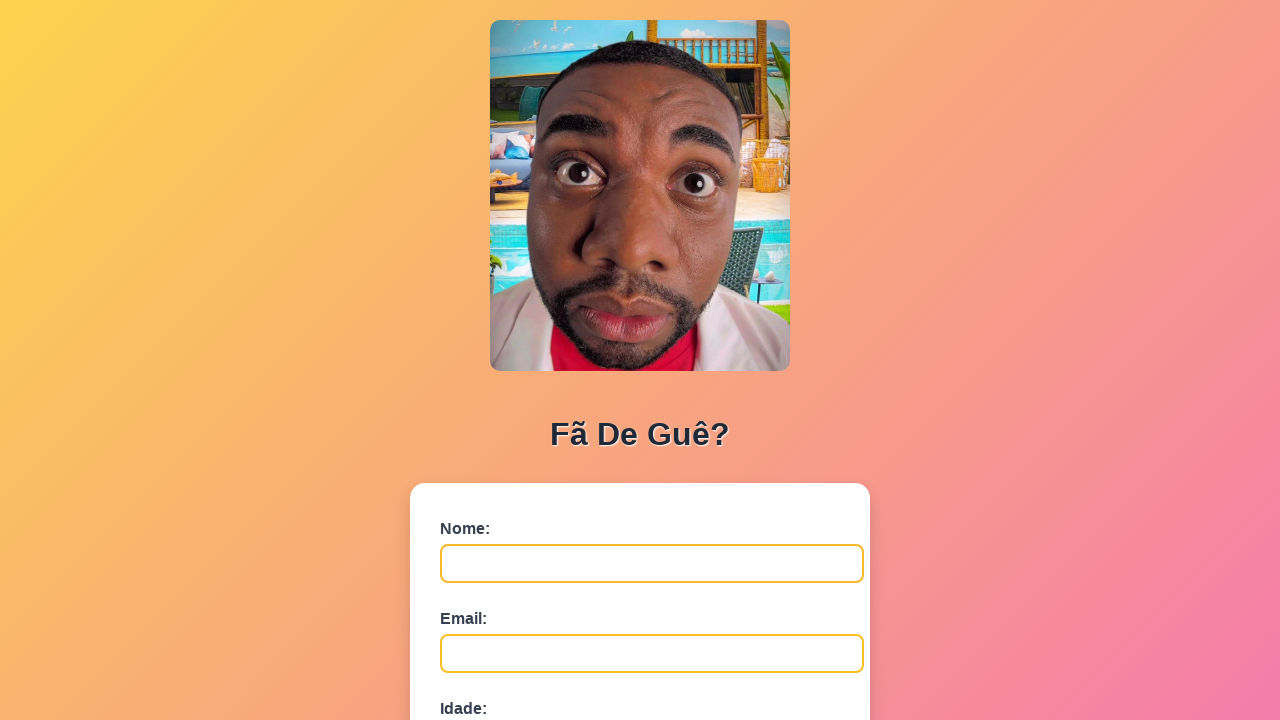

Filled email field with 'espaco@example.com' on #email
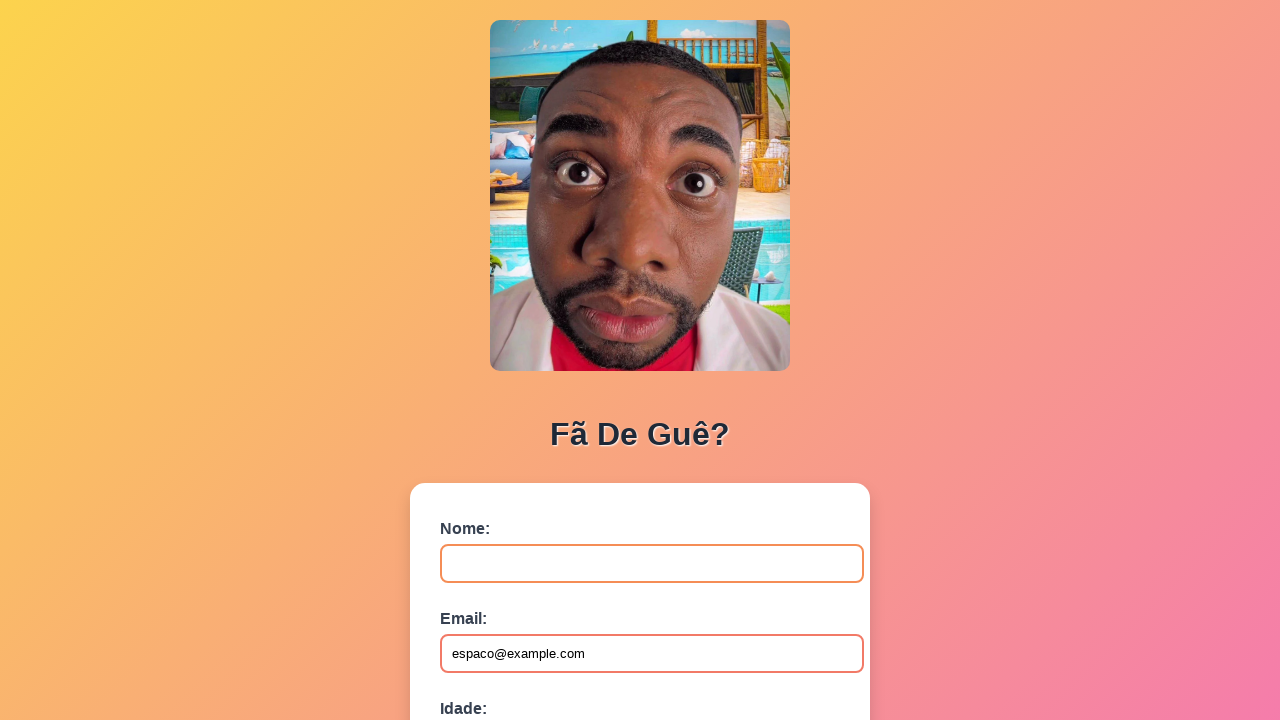

Filled age field with '30' on #idade
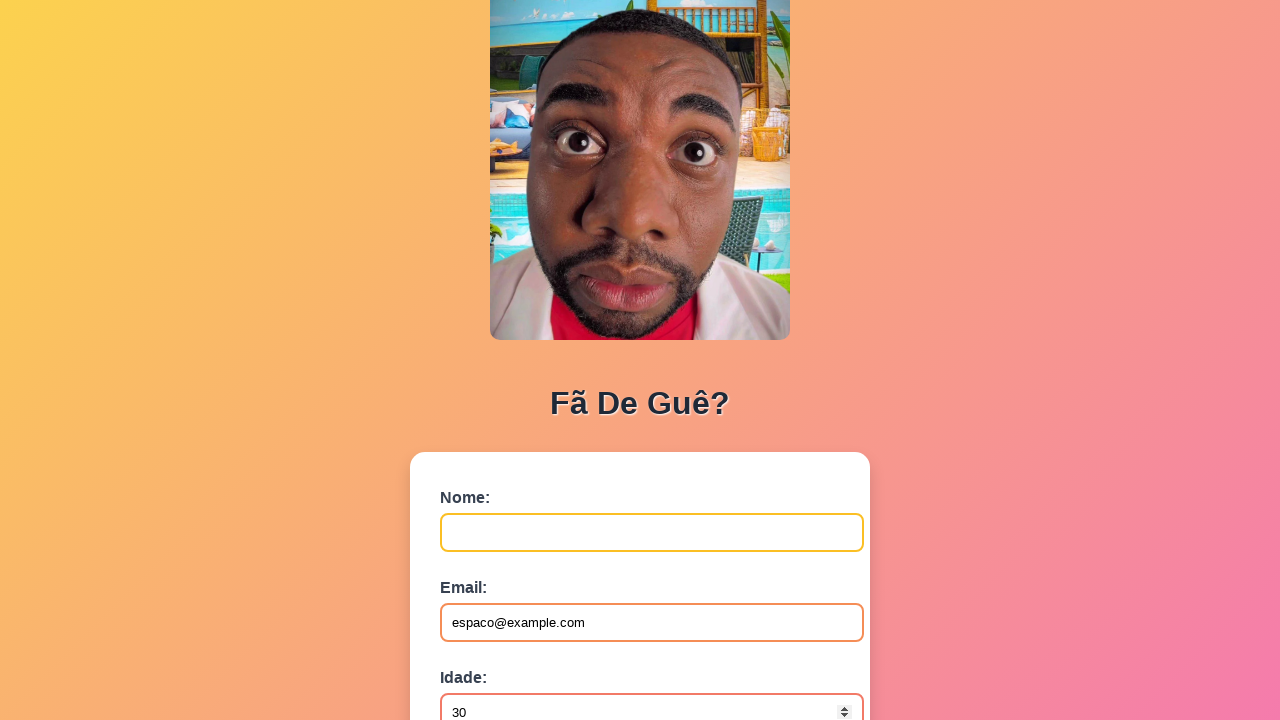

Clicked submit button to submit form at (490, 569) on button[type='submit']
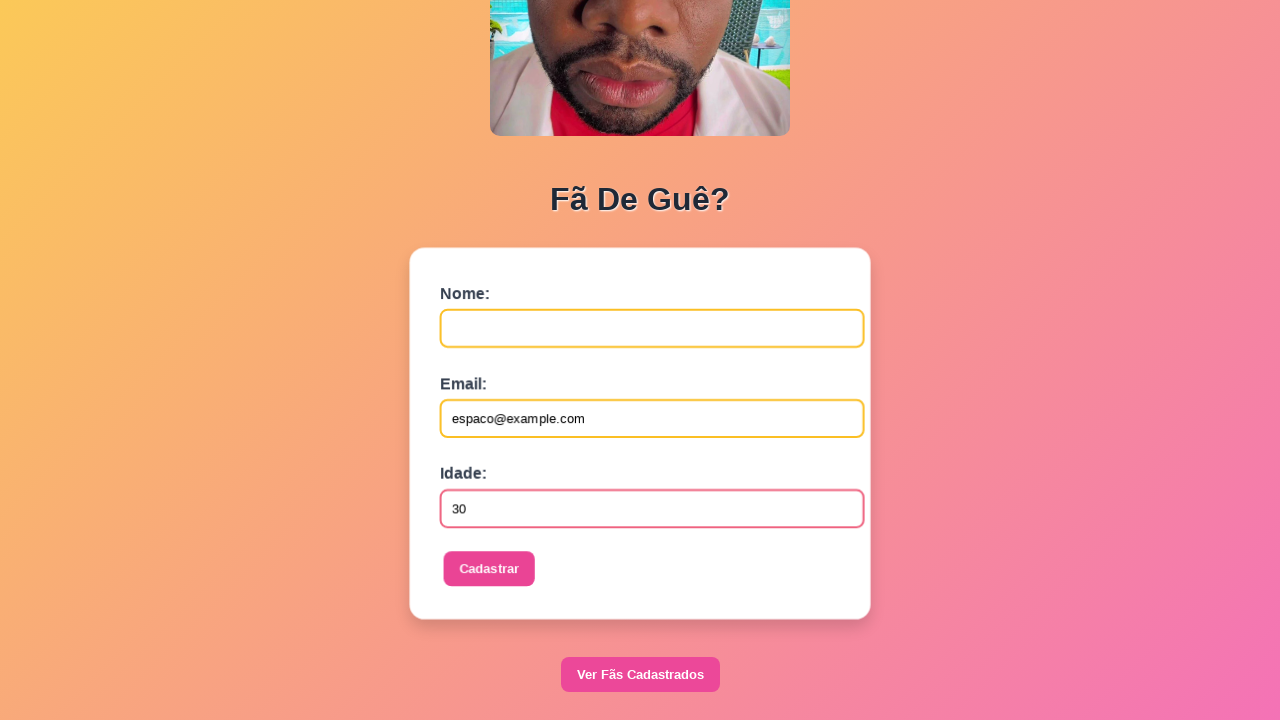

Waited 500ms for alert to appear
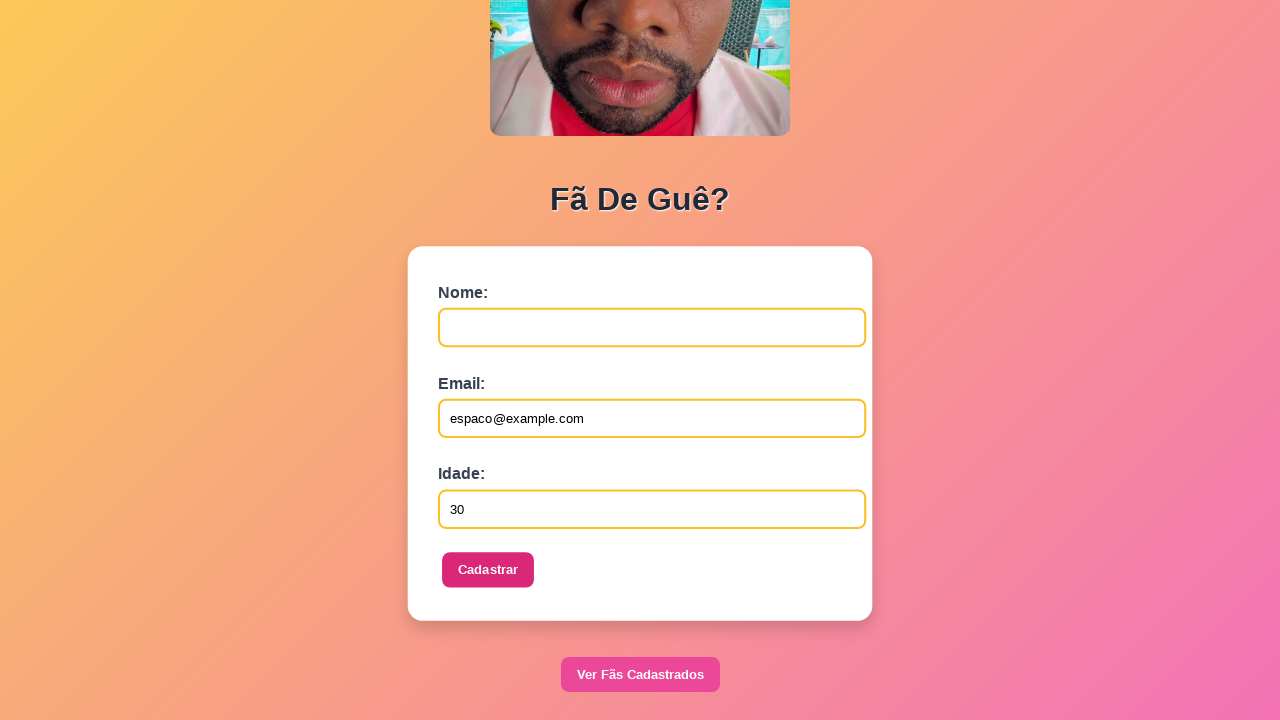

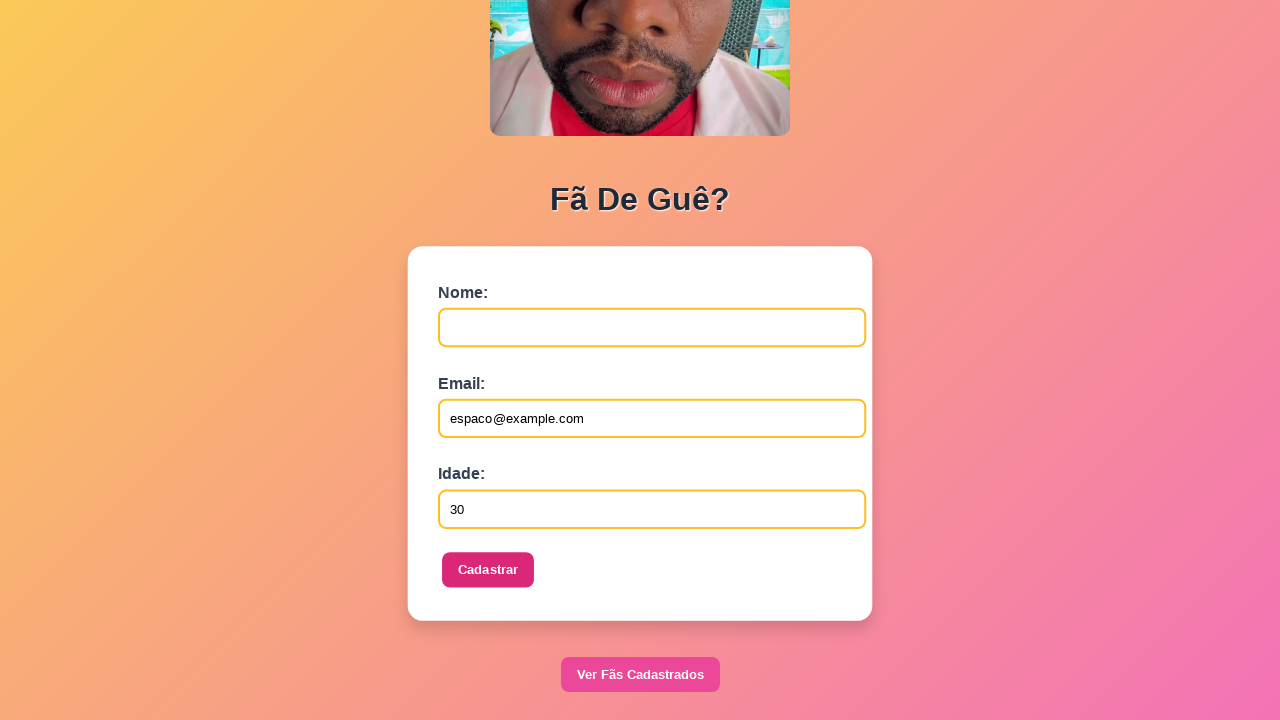